Navigates to Istanbul time information page and verifies the page loads

Starting URL: https://saatkac.info.tr/Istanbul

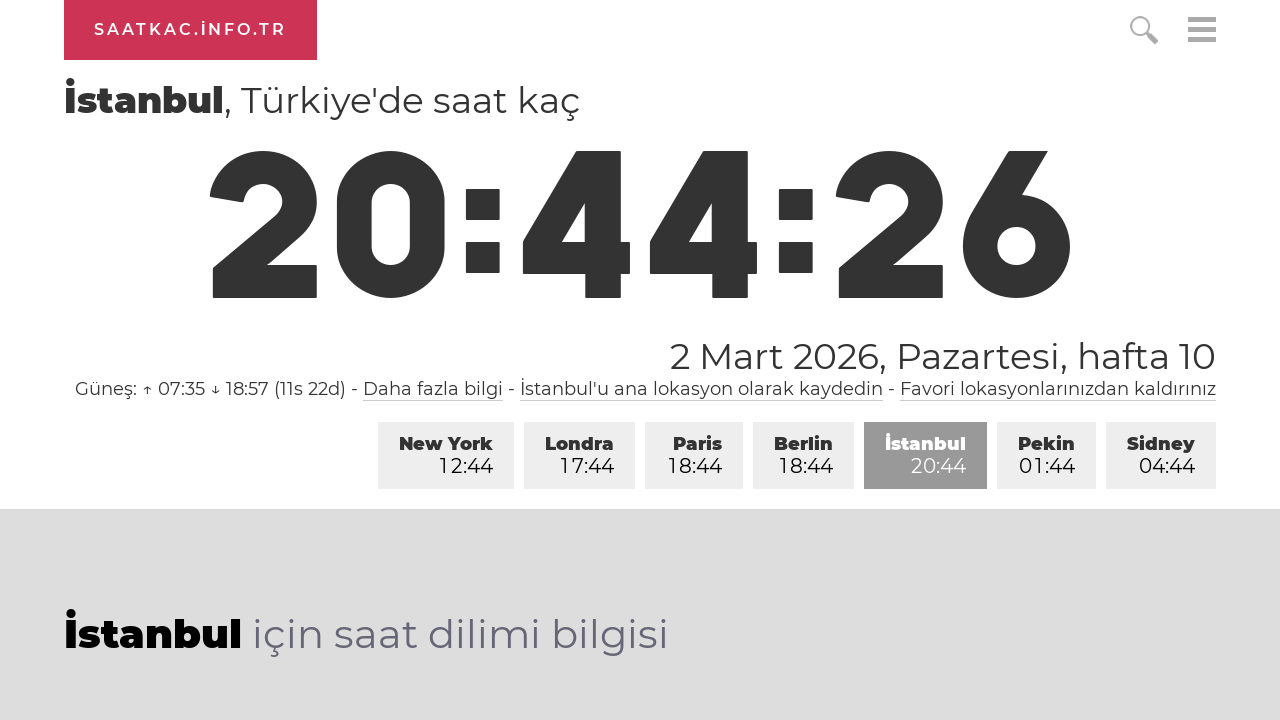

Waited for Istanbul time information page to load (domcontentloaded)
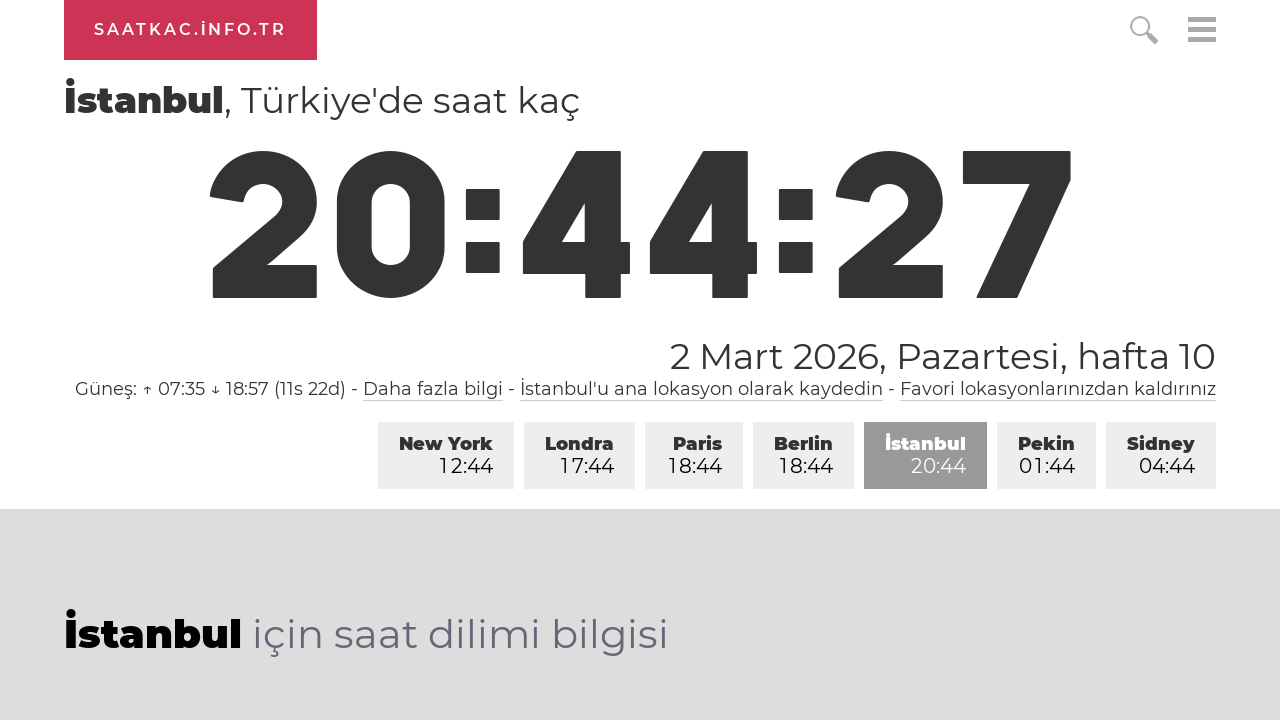

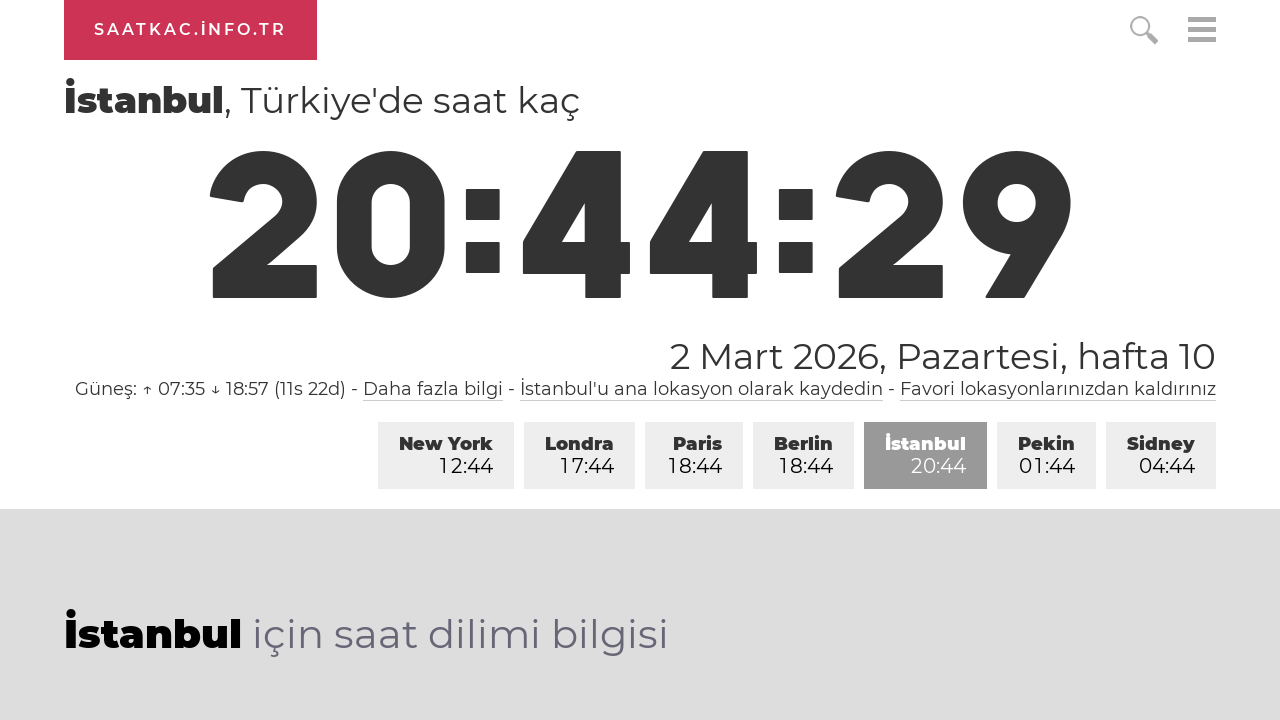